Tests various browser and element properties on a blog page, including checking element states (enabled, displayed, selected) and executing JavaScript to show an alert

Starting URL: http://only-testing-blog.blogspot.in/2013/11/new-test.html

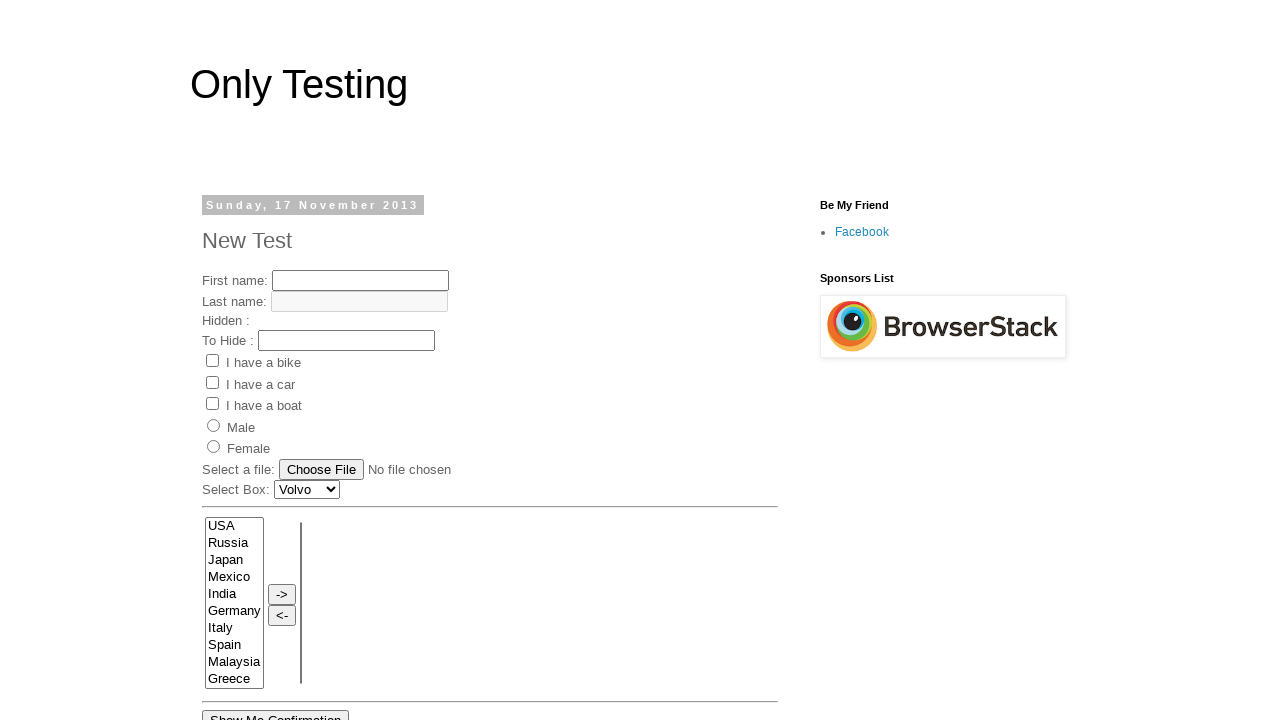

Retrieved page title
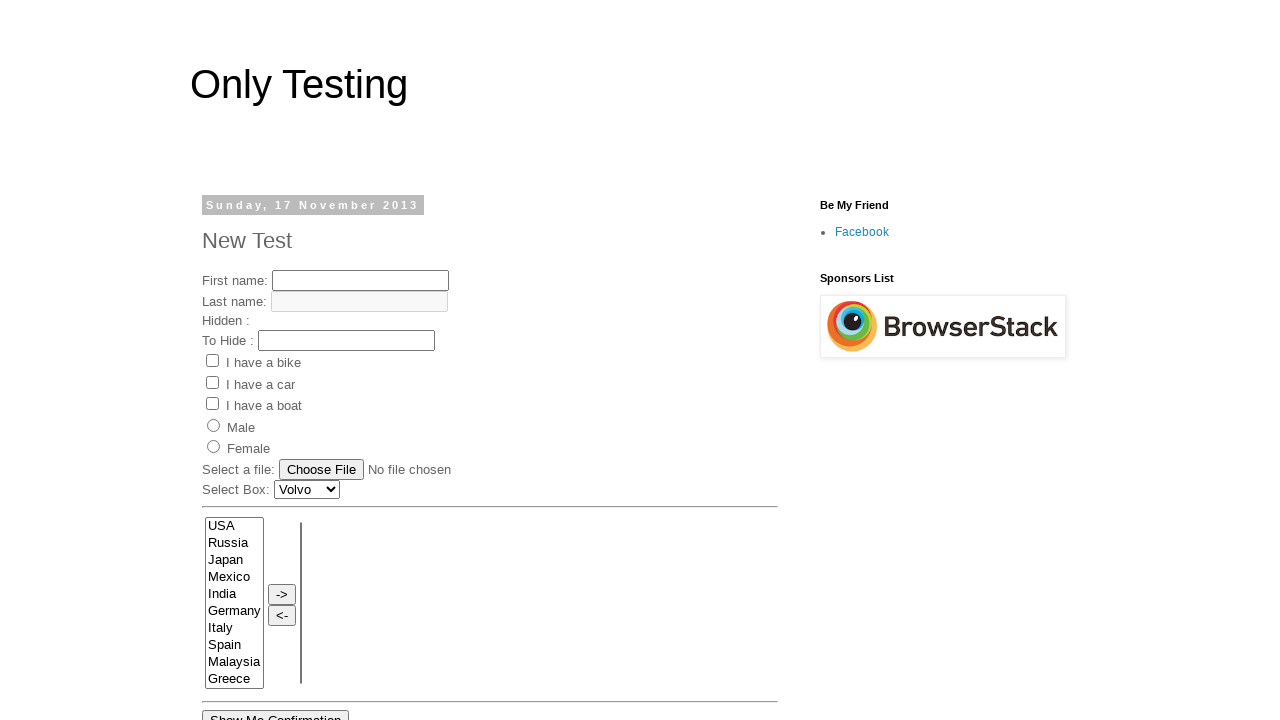

Retrieved current page URL
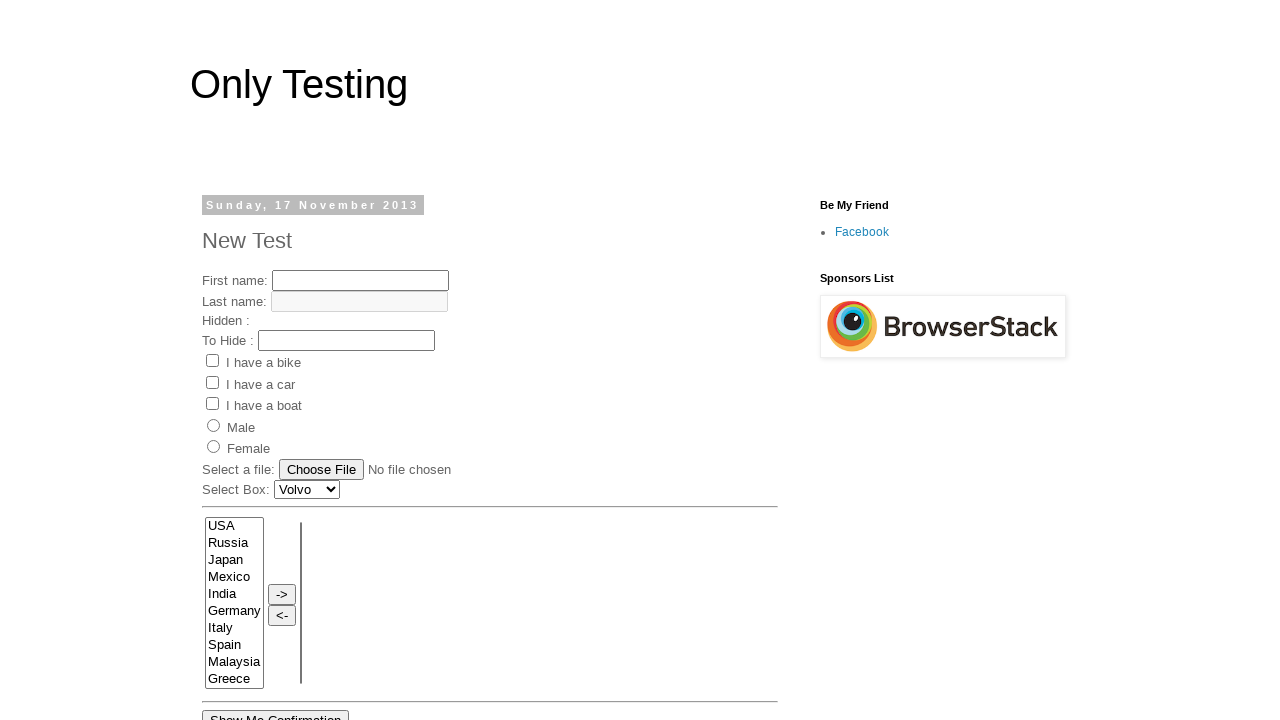

Waited for date header element to be present
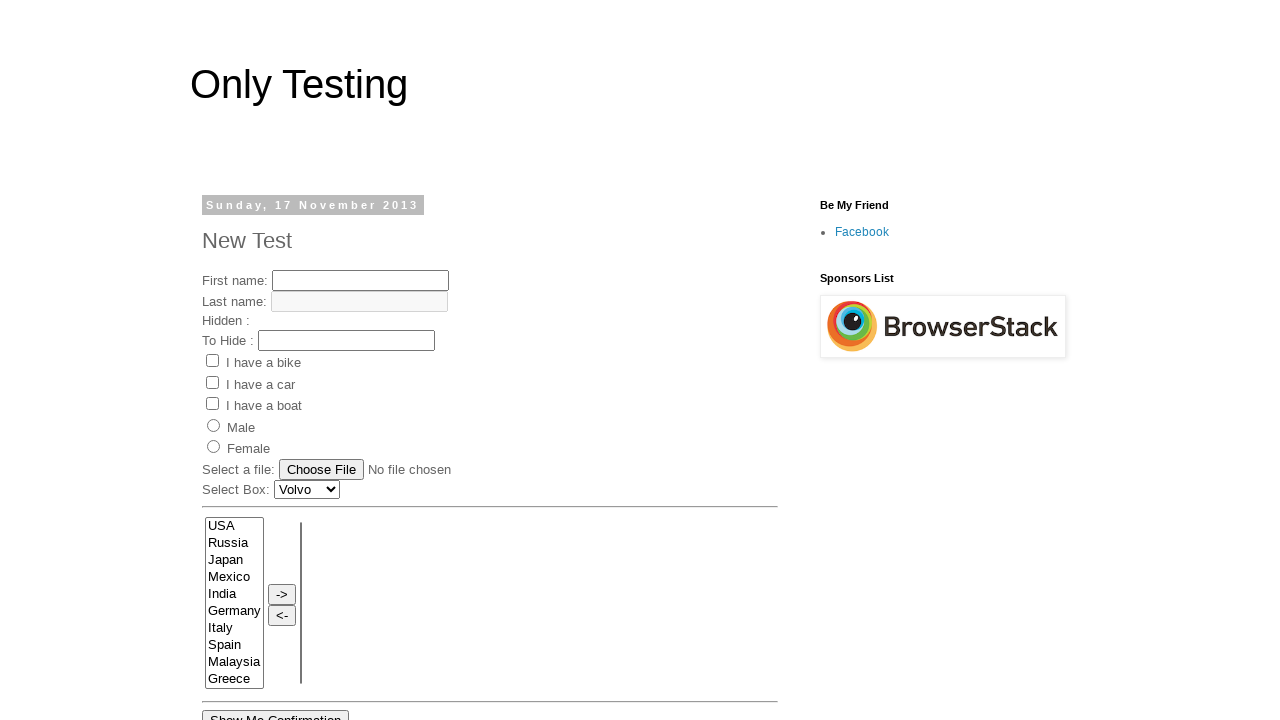

Retrieved text content from date header element
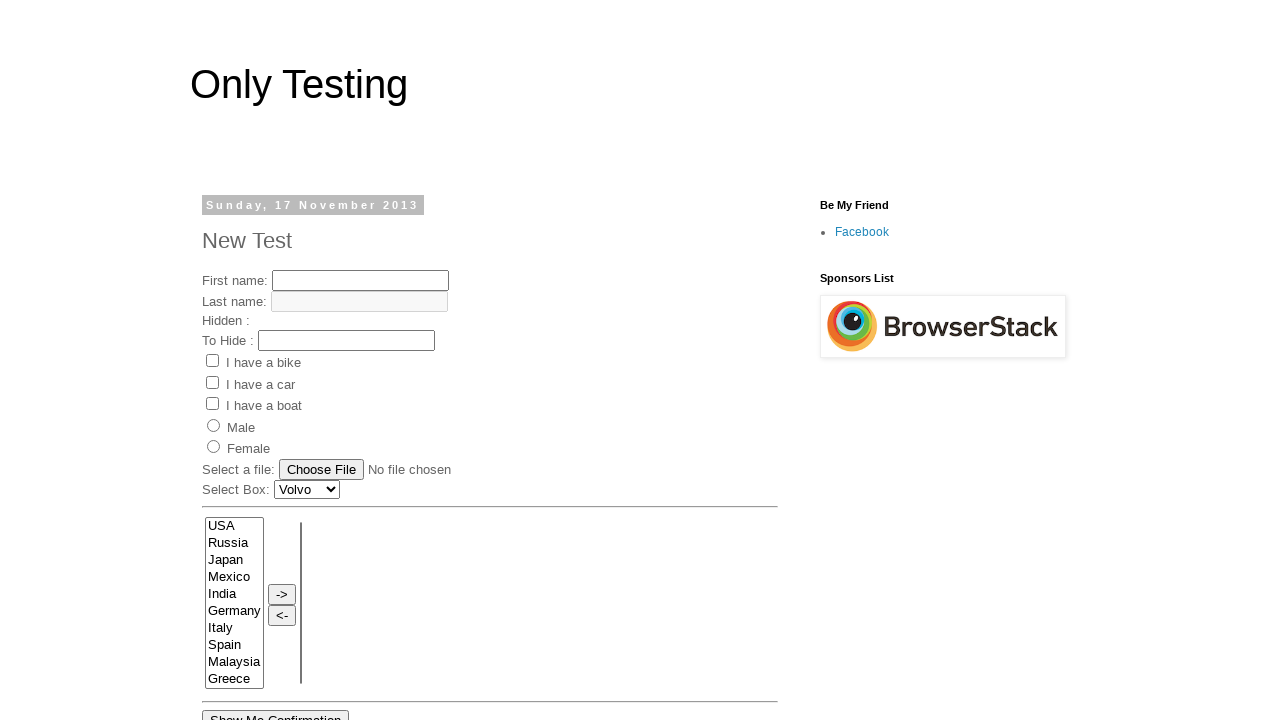

Checked if fname input element is enabled
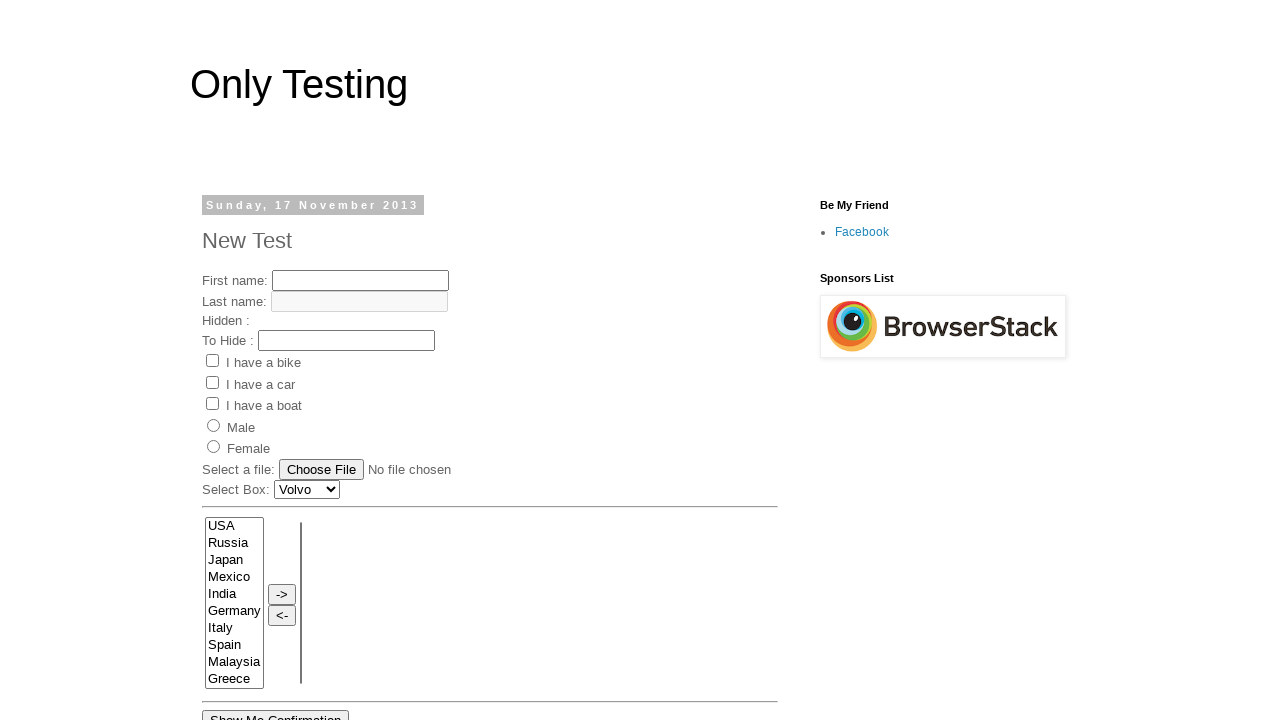

Checked if fname input element is visible
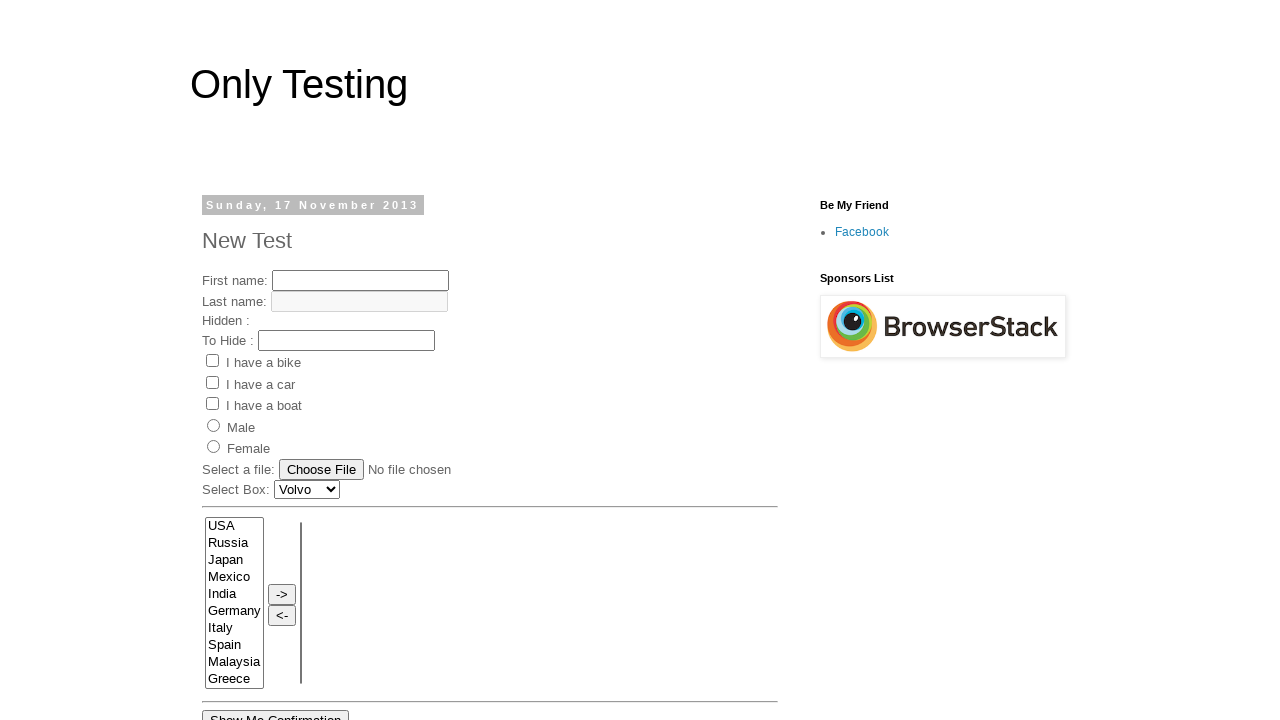

Checked if fname input element is selected
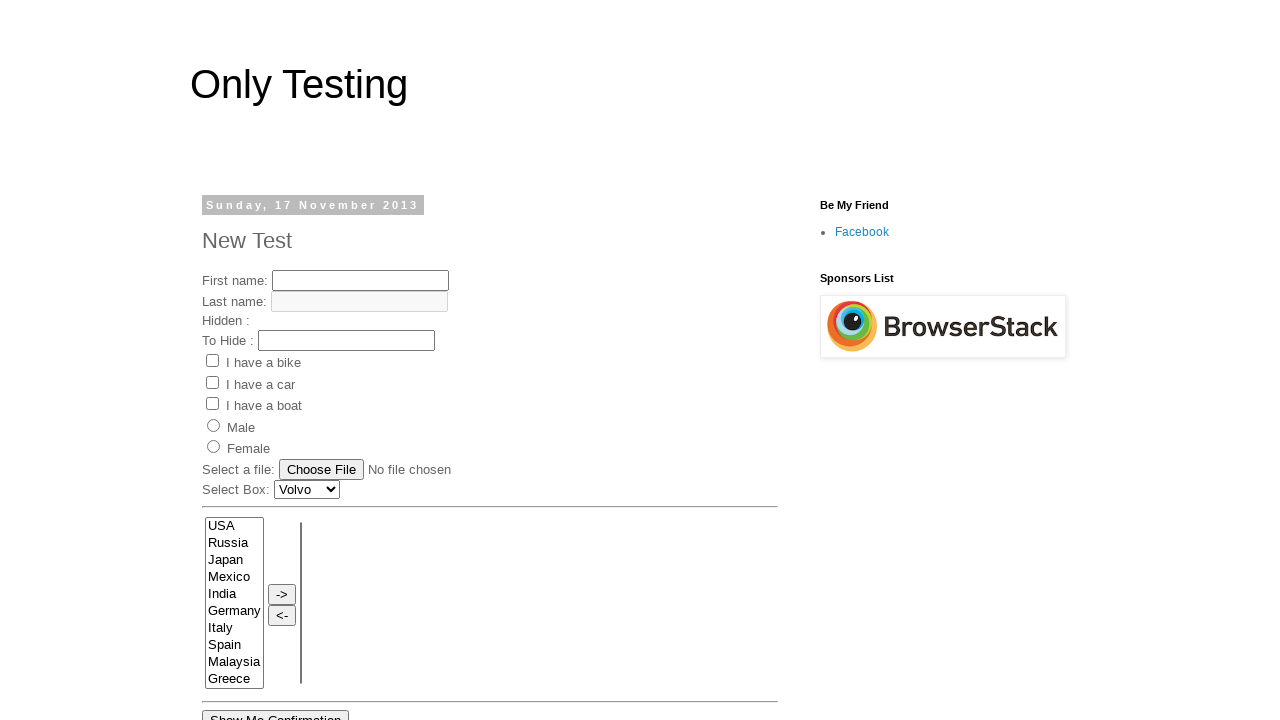

Retrieved current page URL again
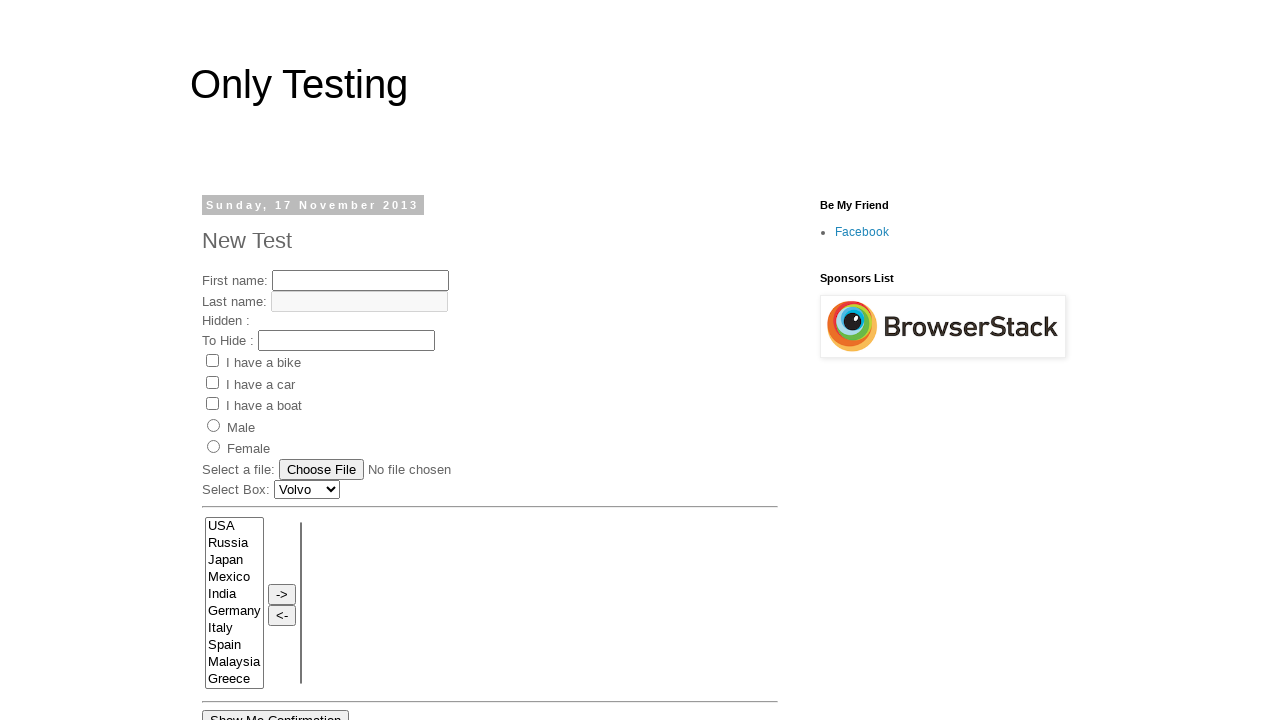

Executed JavaScript to retrieve document domain
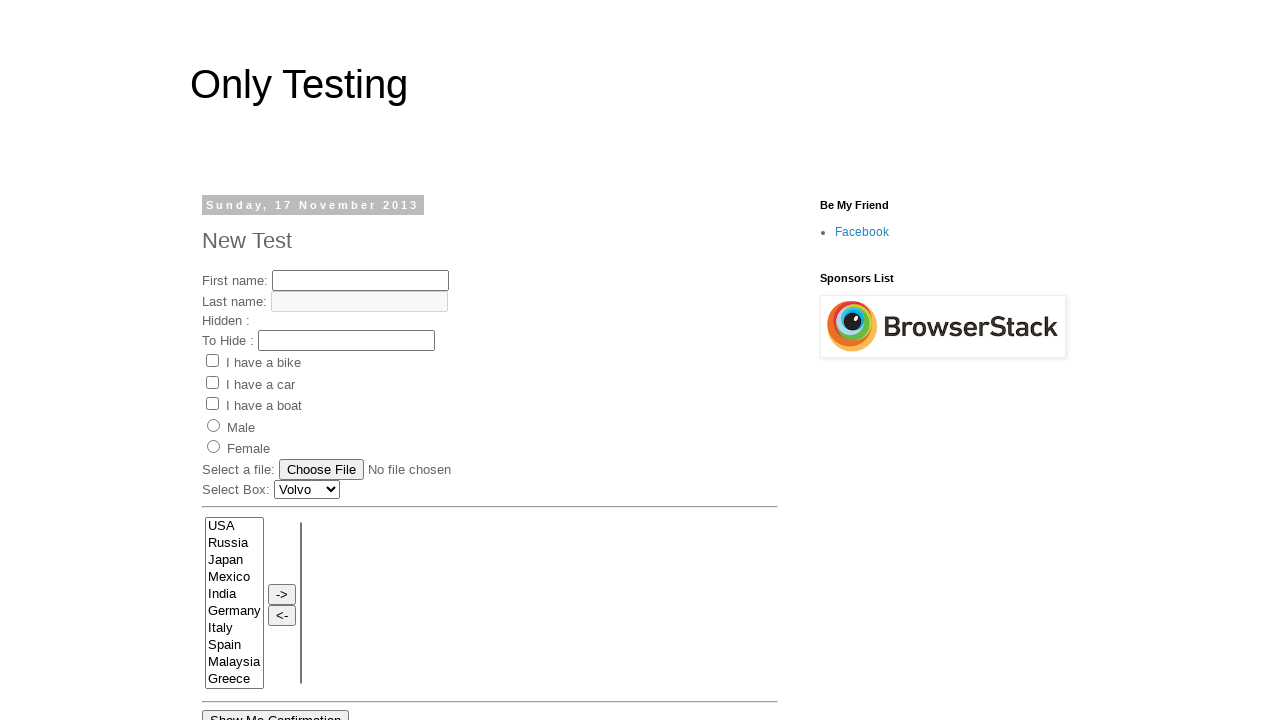

Executed JavaScript to show alert
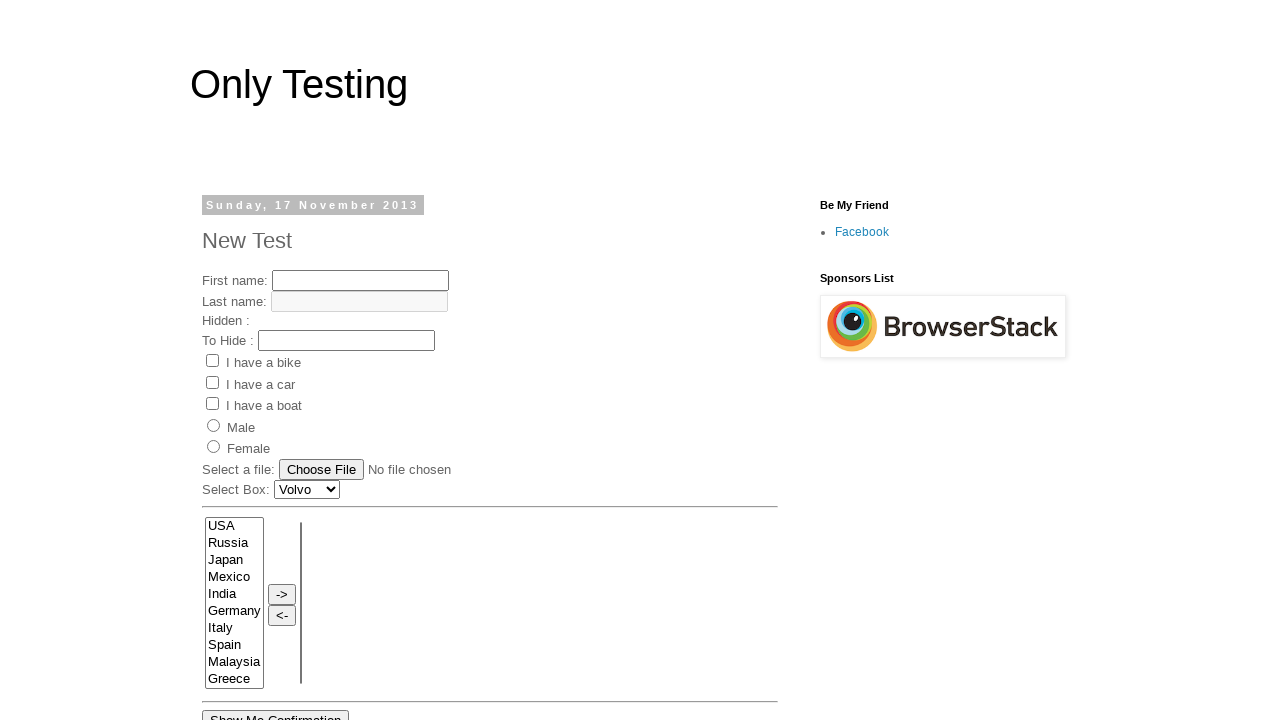

Accepted the alert dialog
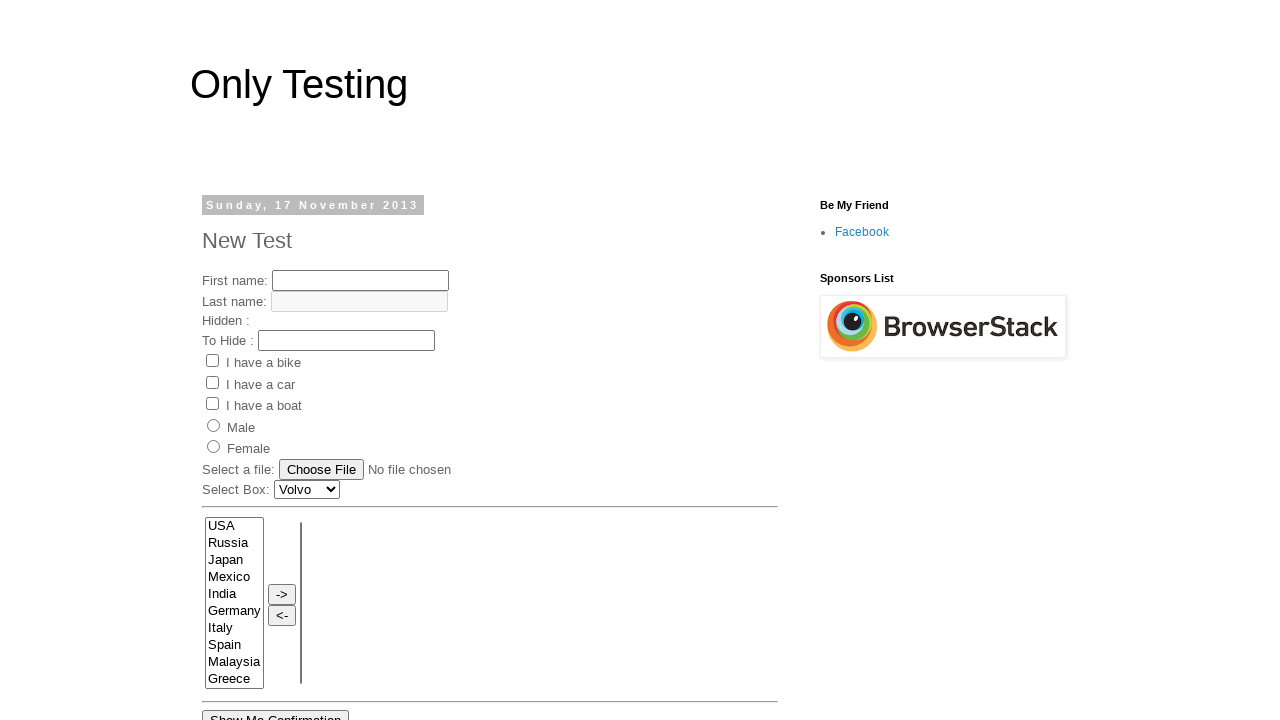

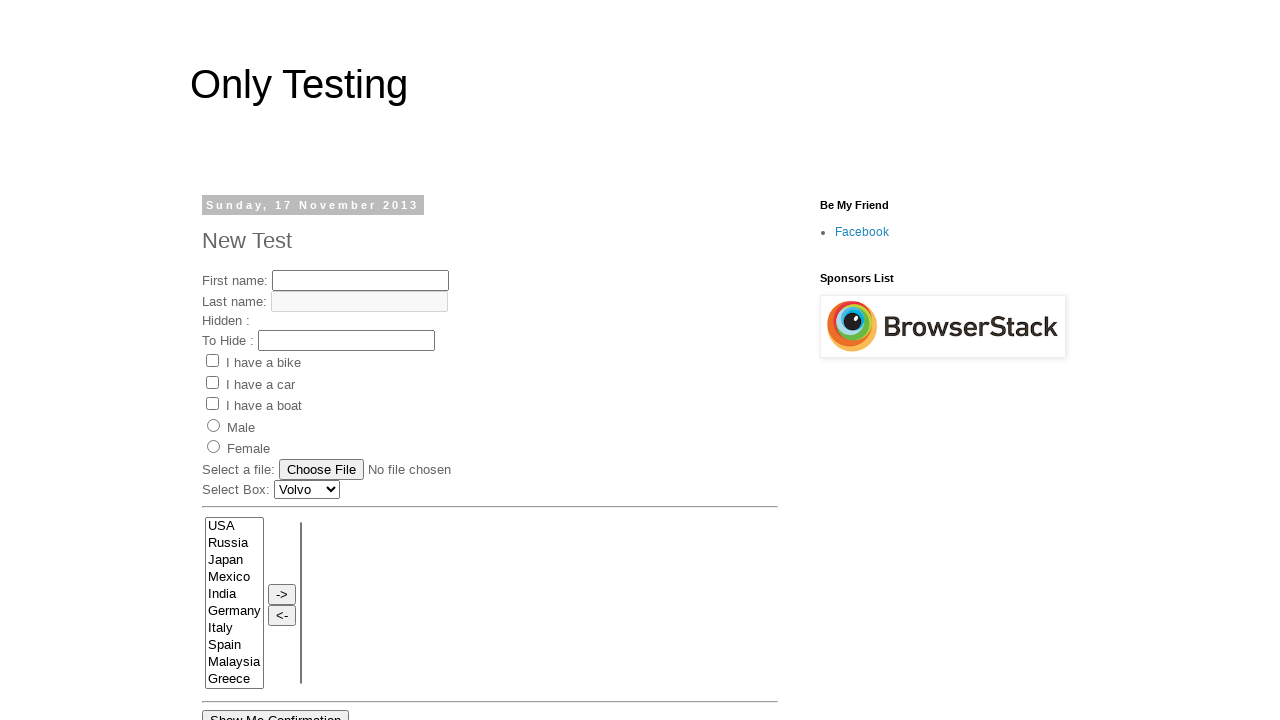